Opens two Israeli news websites (Walla and Ynet) in separate browser instances to verify they load correctly

Starting URL: https://www.walla.co.il/

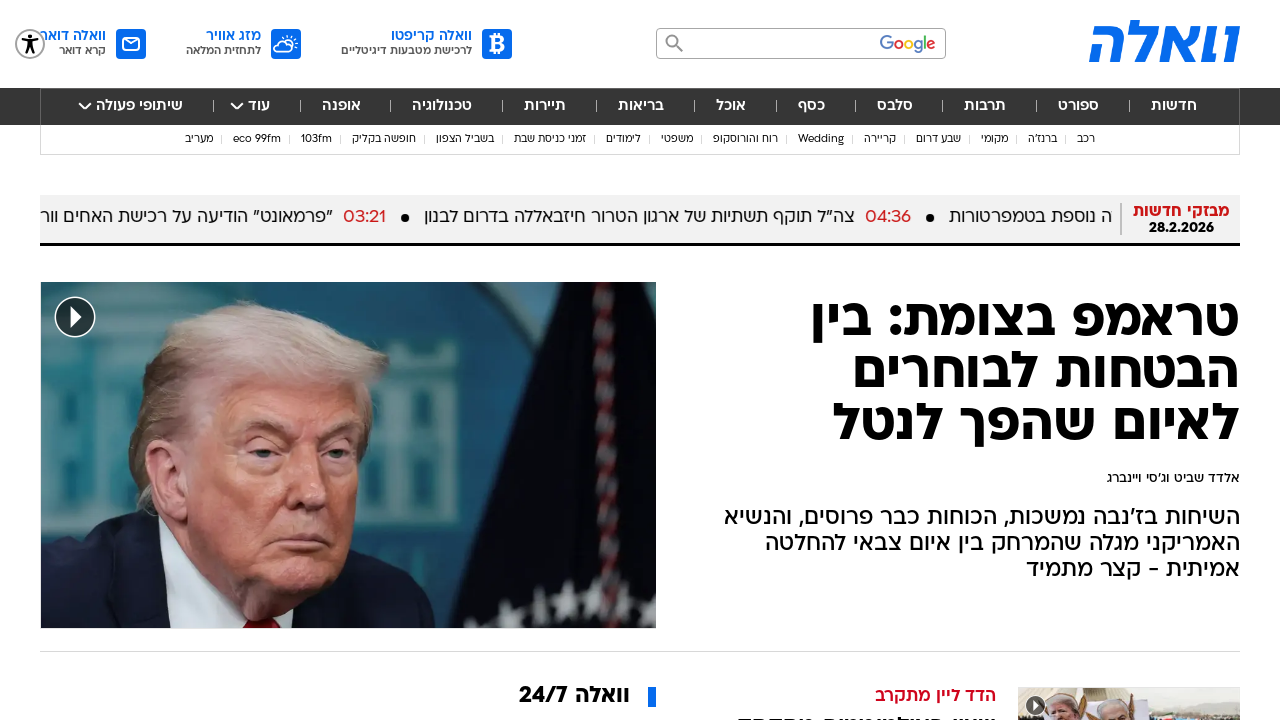

Waited for Walla.co.il page to load (domcontentloaded)
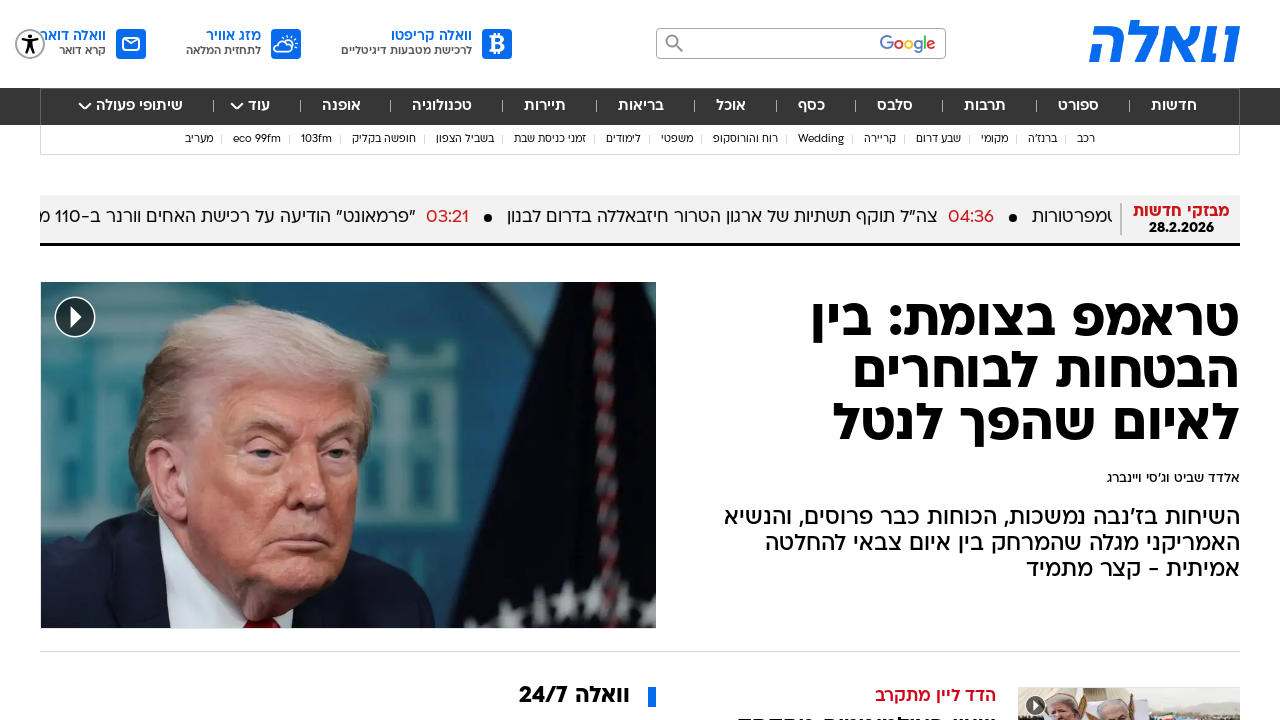

Navigated to Ynet.co.il
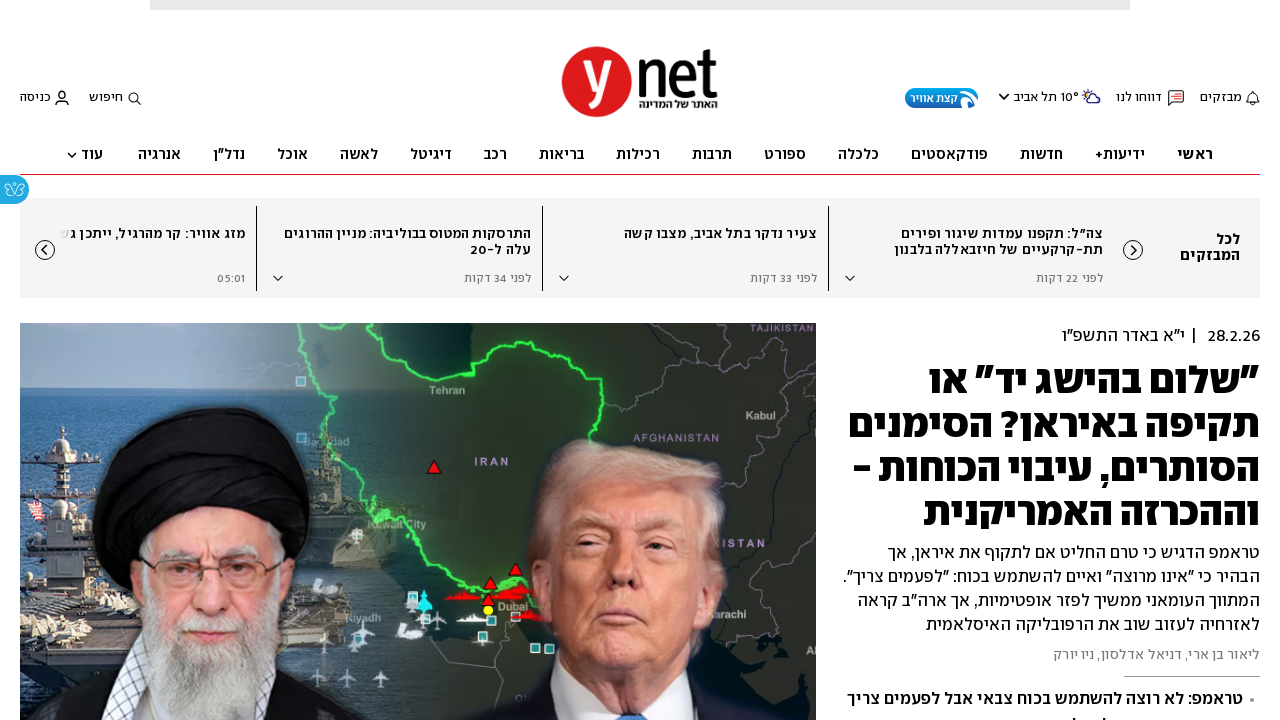

Waited for Ynet.co.il page to load (domcontentloaded)
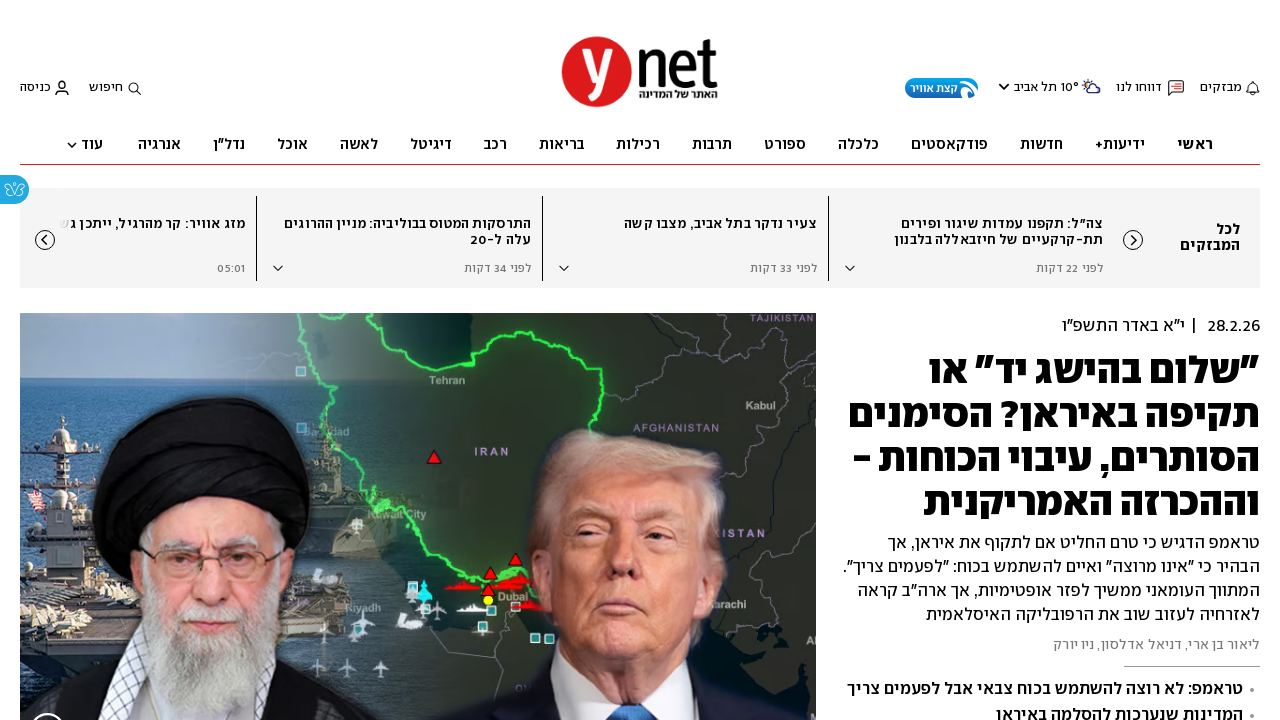

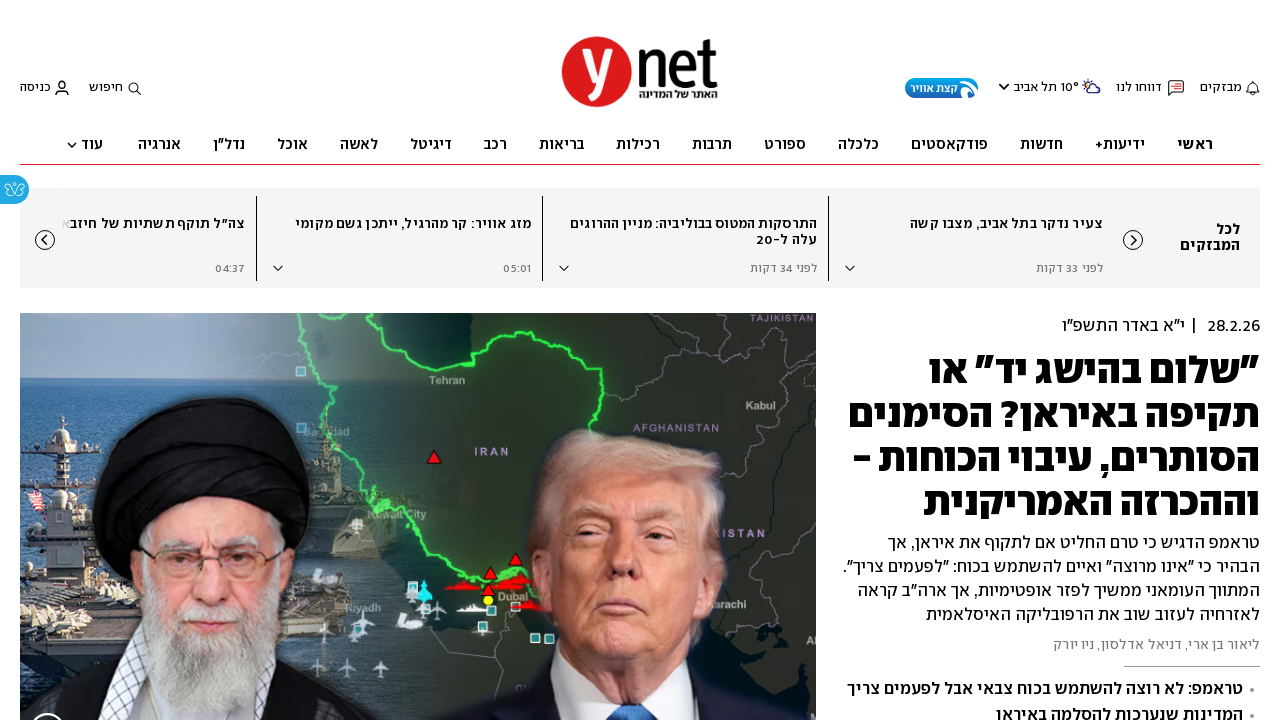